Tests registration form validation by submitting without a first name and verifying the error message appears.

Starting URL: https://parabank.parasoft.com/parabank/index.htm

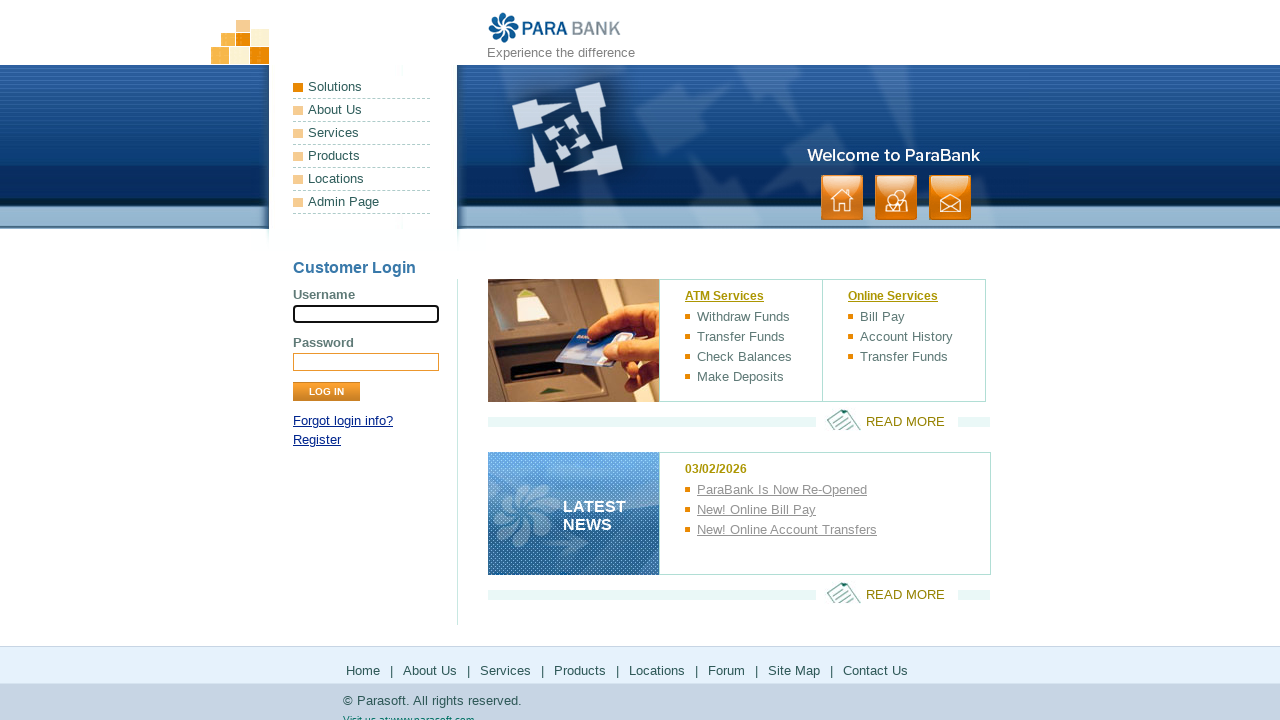

Clicked on Register link at (317, 440) on text=Register
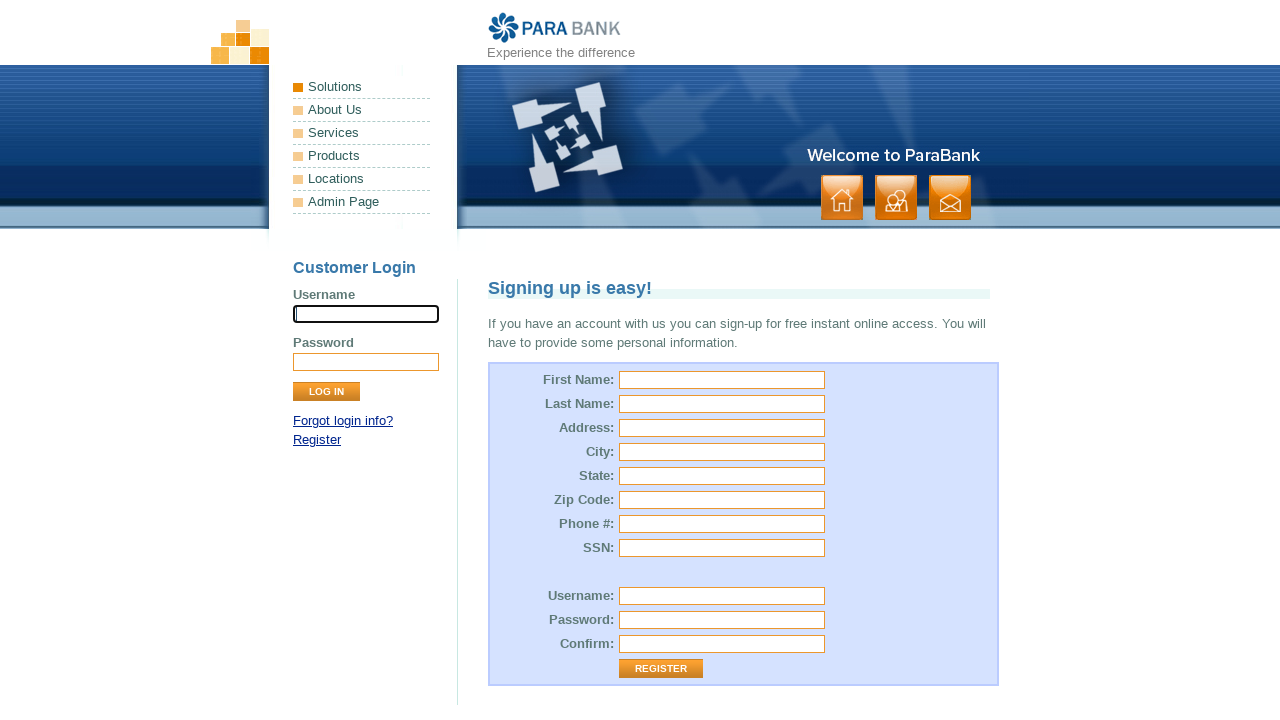

Registration form loaded
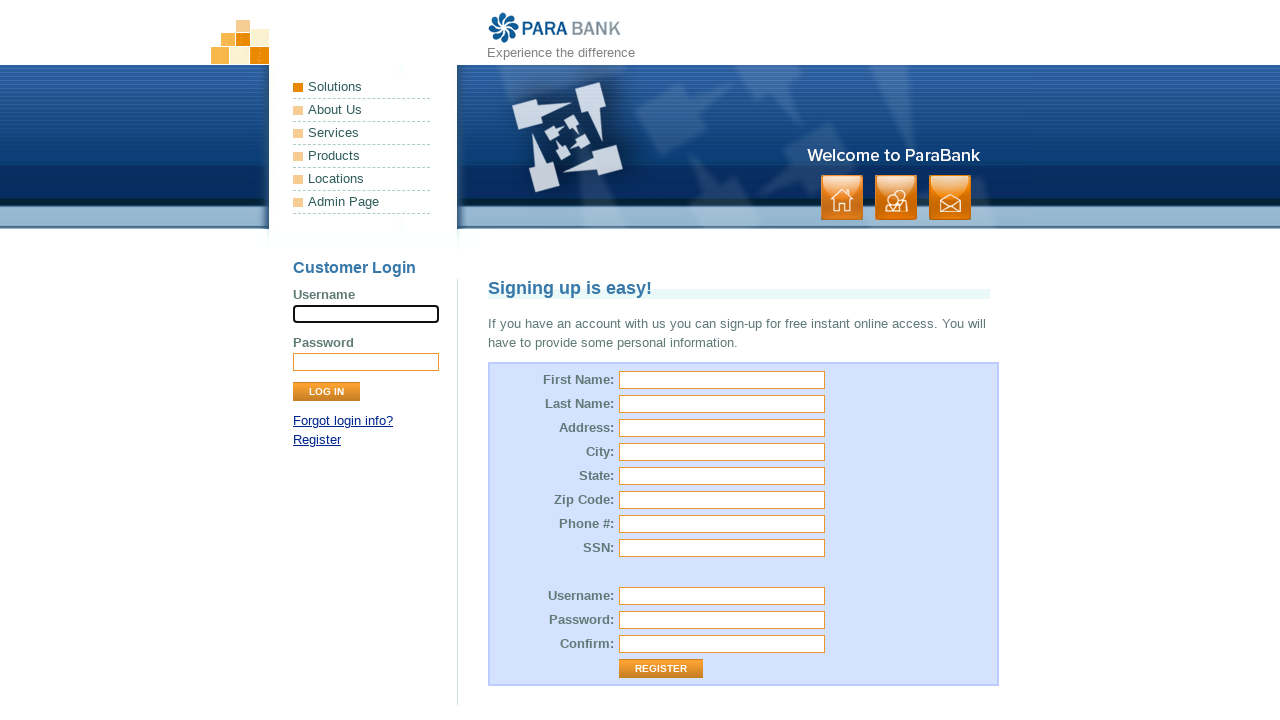

Filled last name field with 'Dravid' on #customer\.lastName
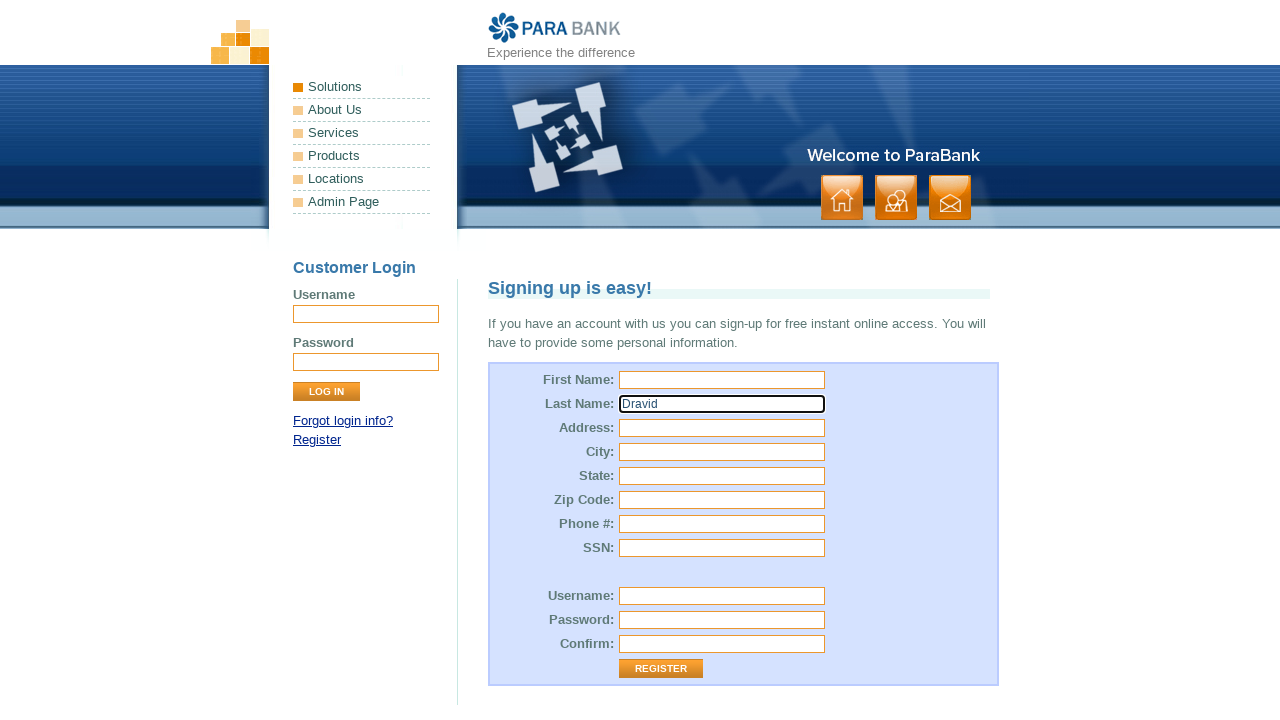

Filled street address field with 'charminar' on #customer\.address\.street
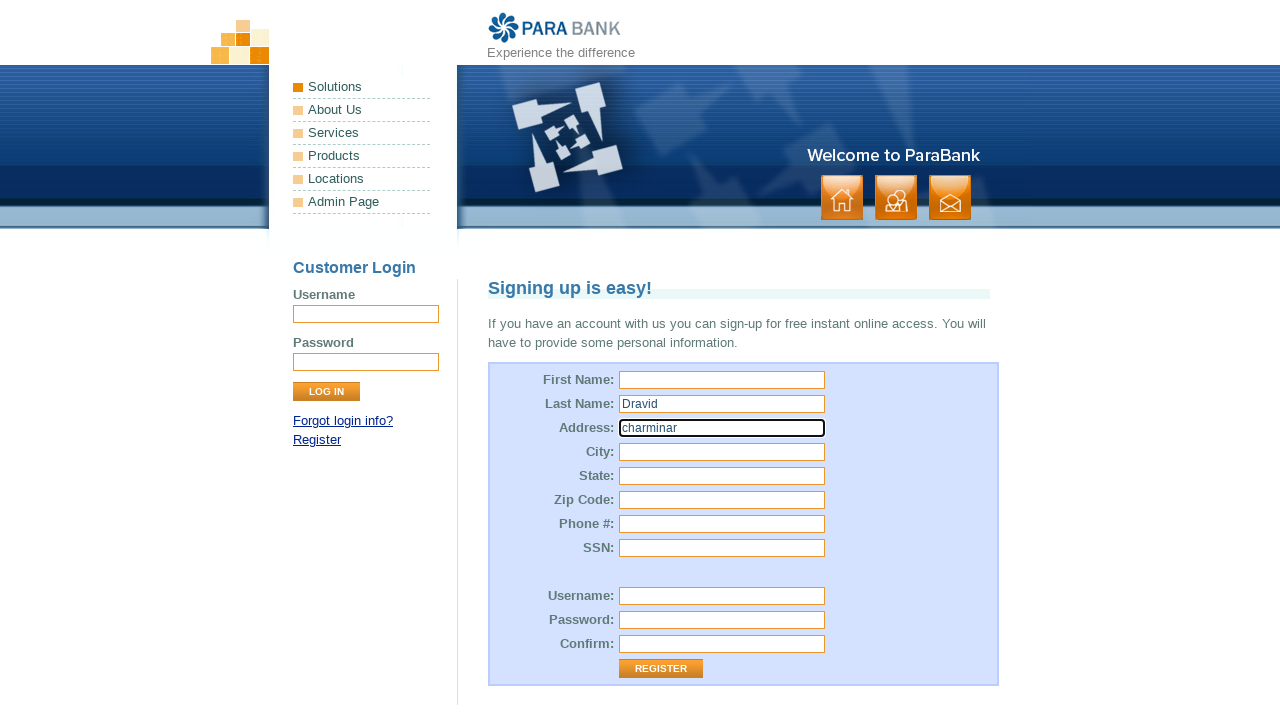

Filled city field with 'hyderabad' on #customer\.address\.city
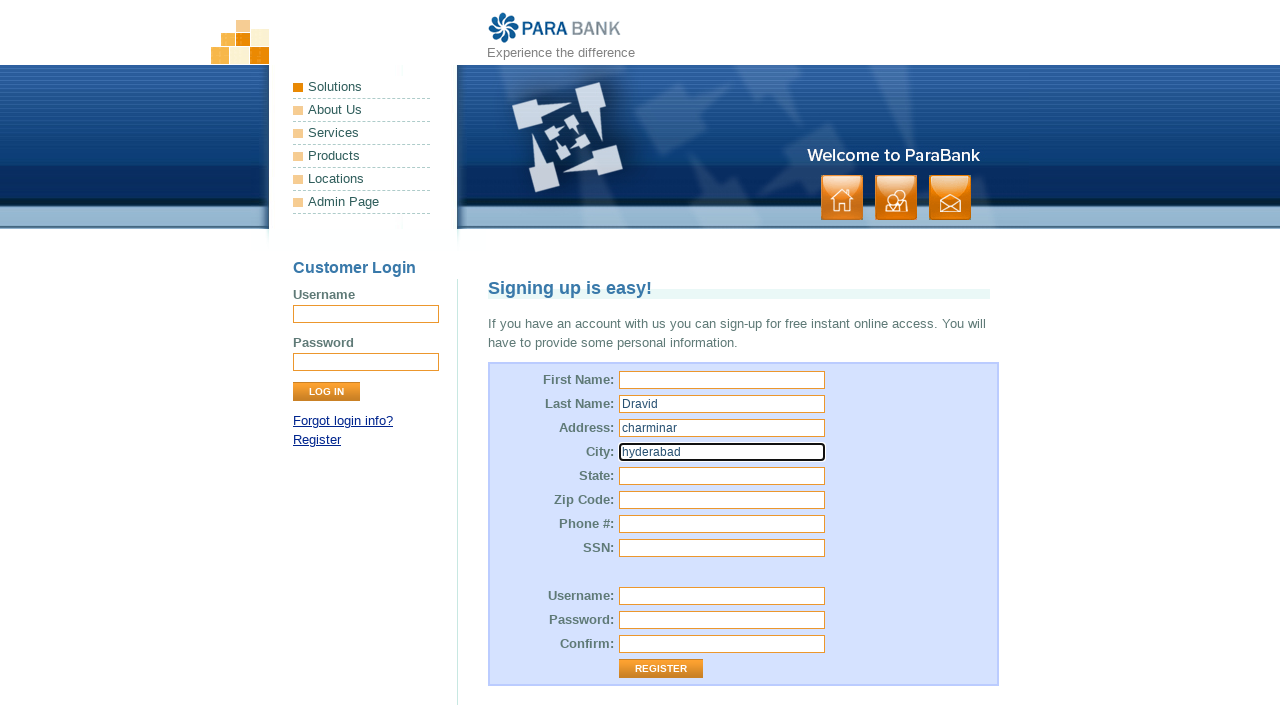

Filled state field with 'Andhra pradesh' on #customer\.address\.state
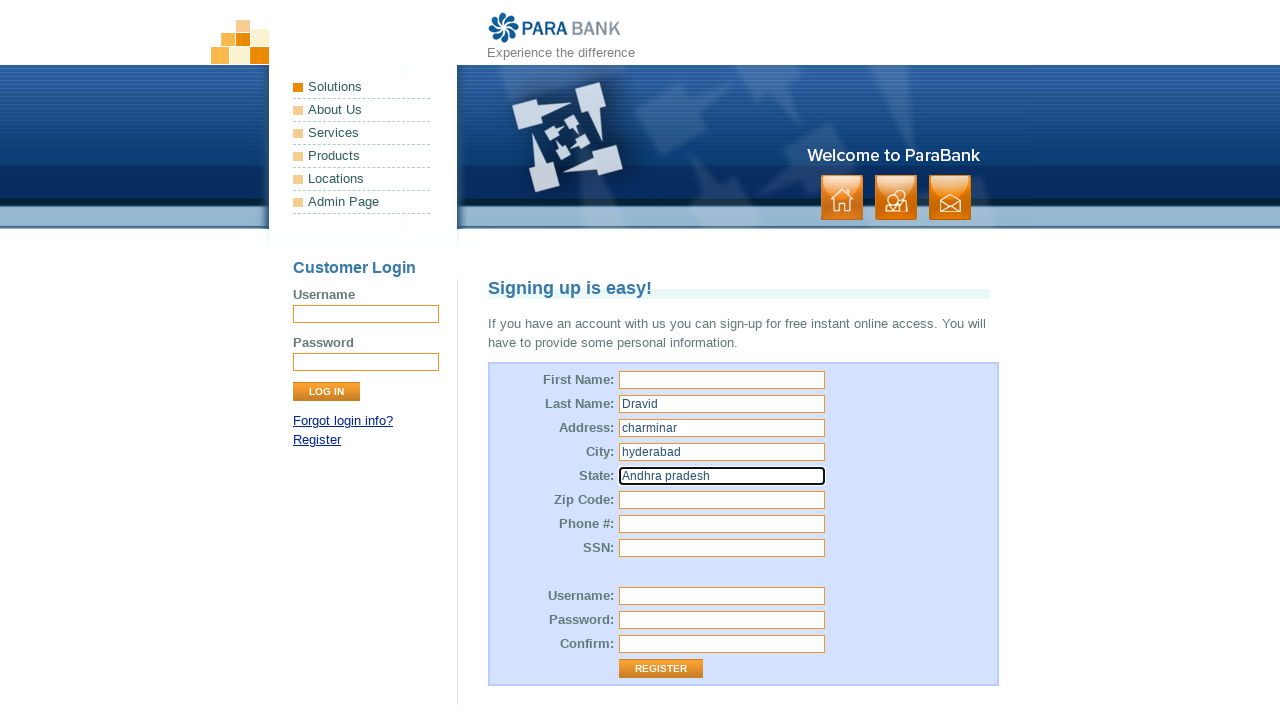

Filled zip code field with '222143' on #customer\.address\.zipCode
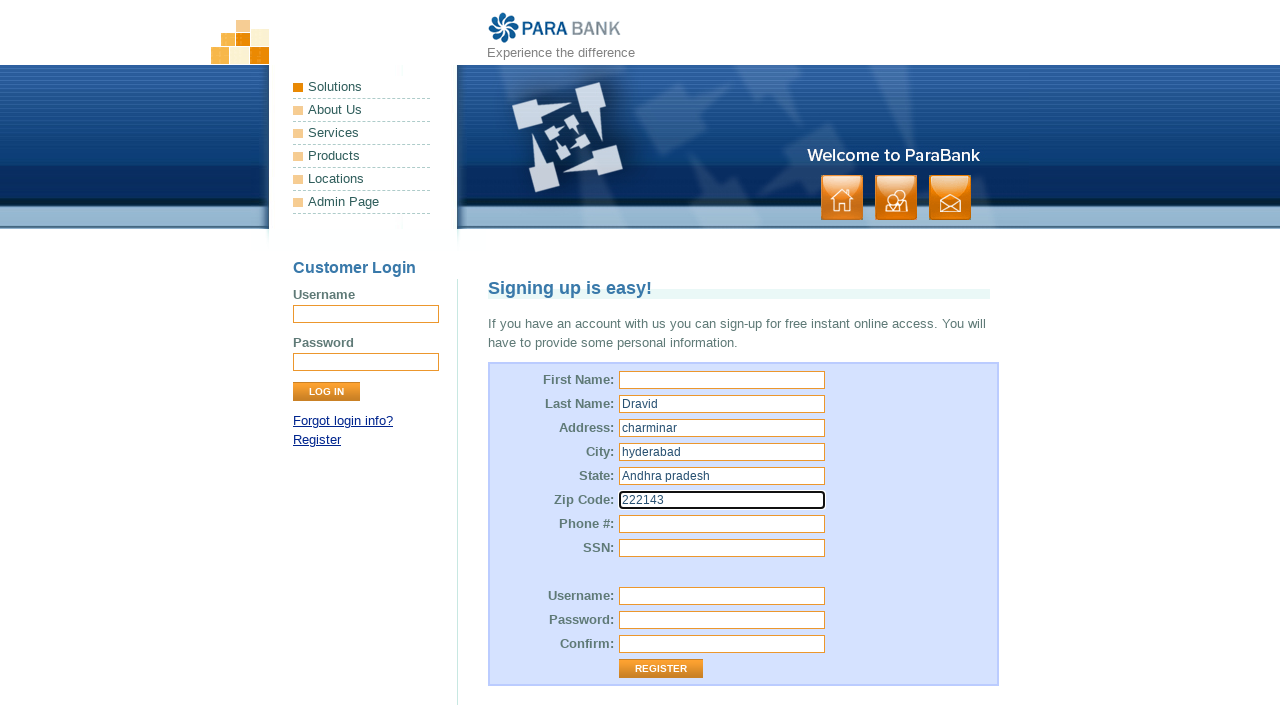

Filled phone number field with '9876543210' on #customer\.phoneNumber
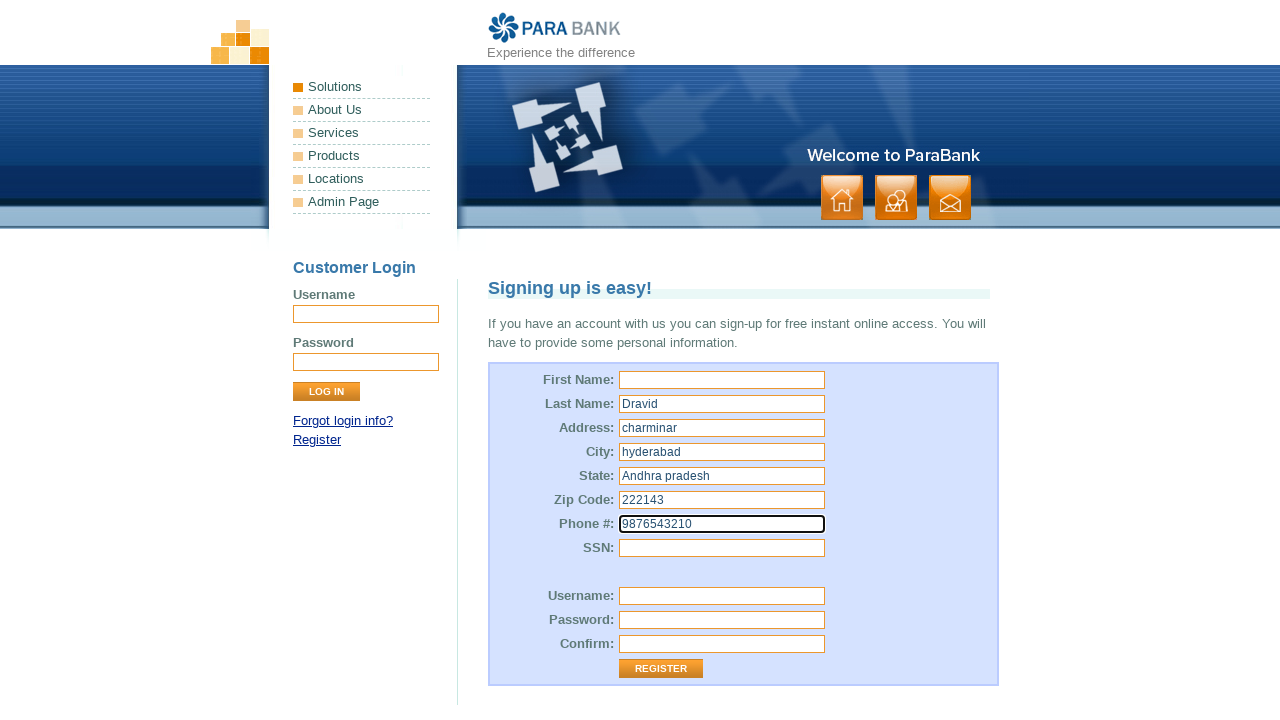

Filled SSN field with '332-25-45617' on #customer\.ssn
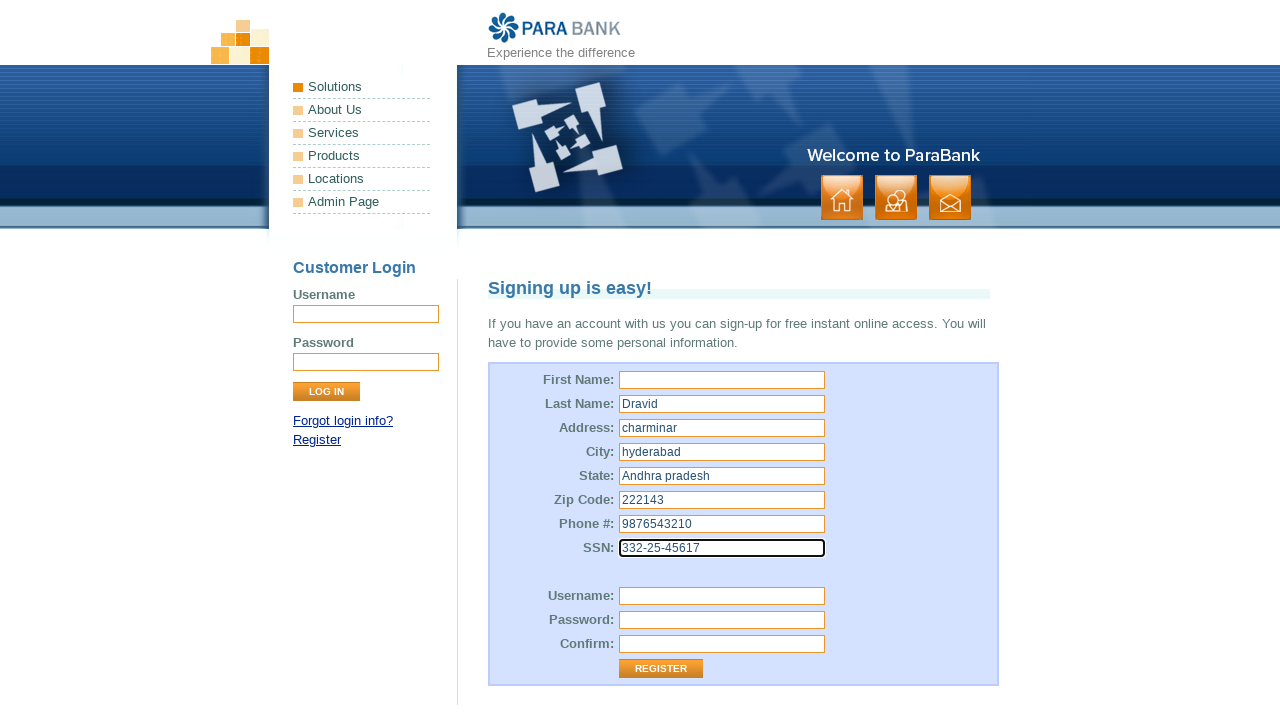

Filled username field with 'Rahul@23' on #customer\.username
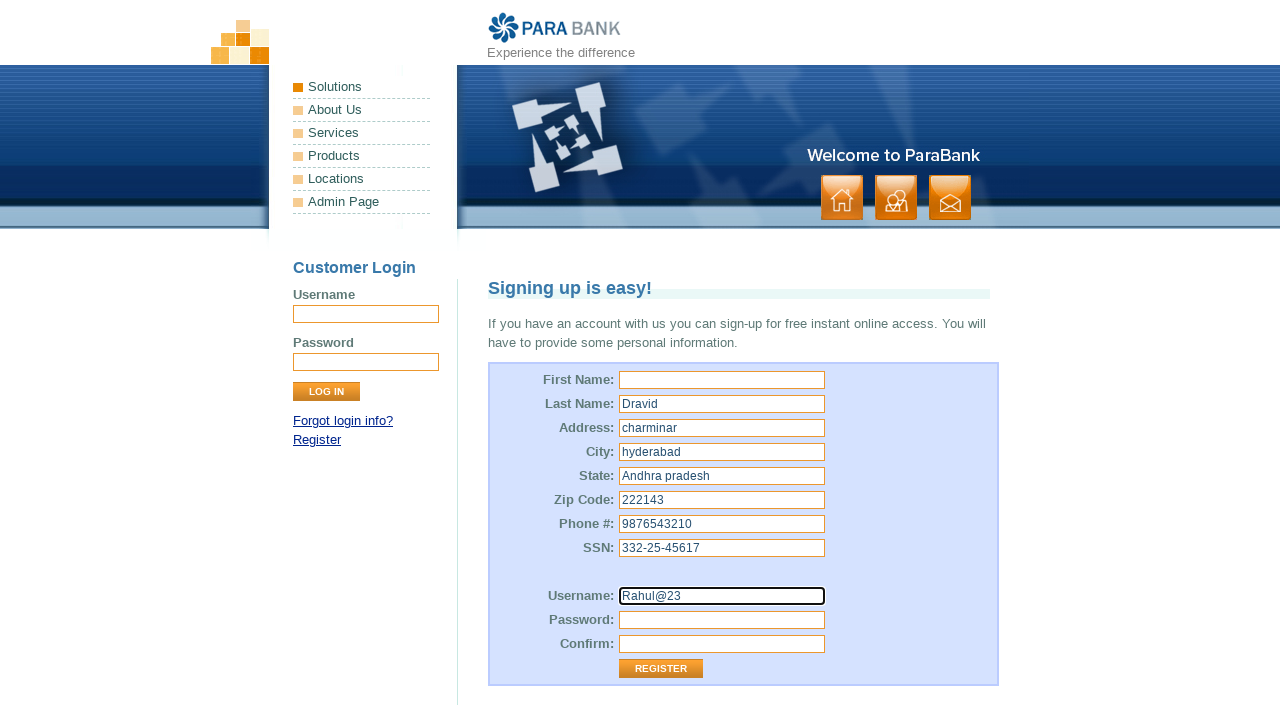

Filled password field with 'R@hul123' on #customer\.password
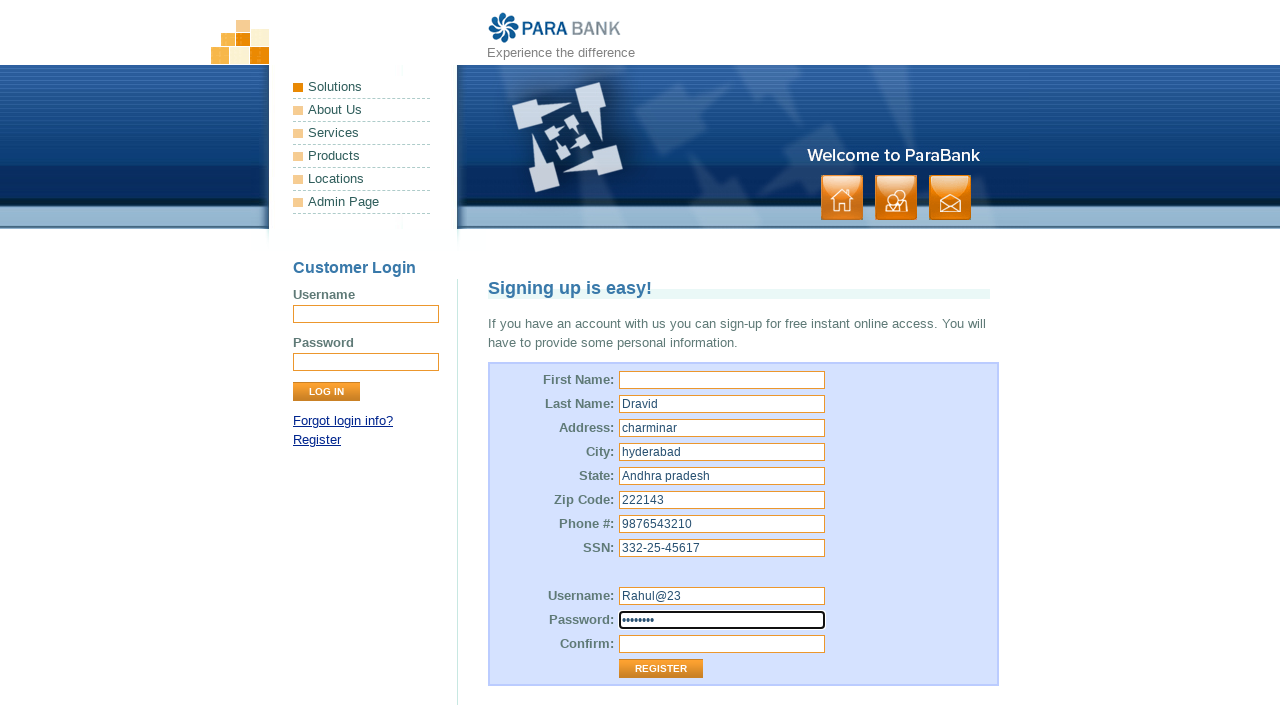

Filled repeated password field with 'R@hul123' on #repeatedPassword
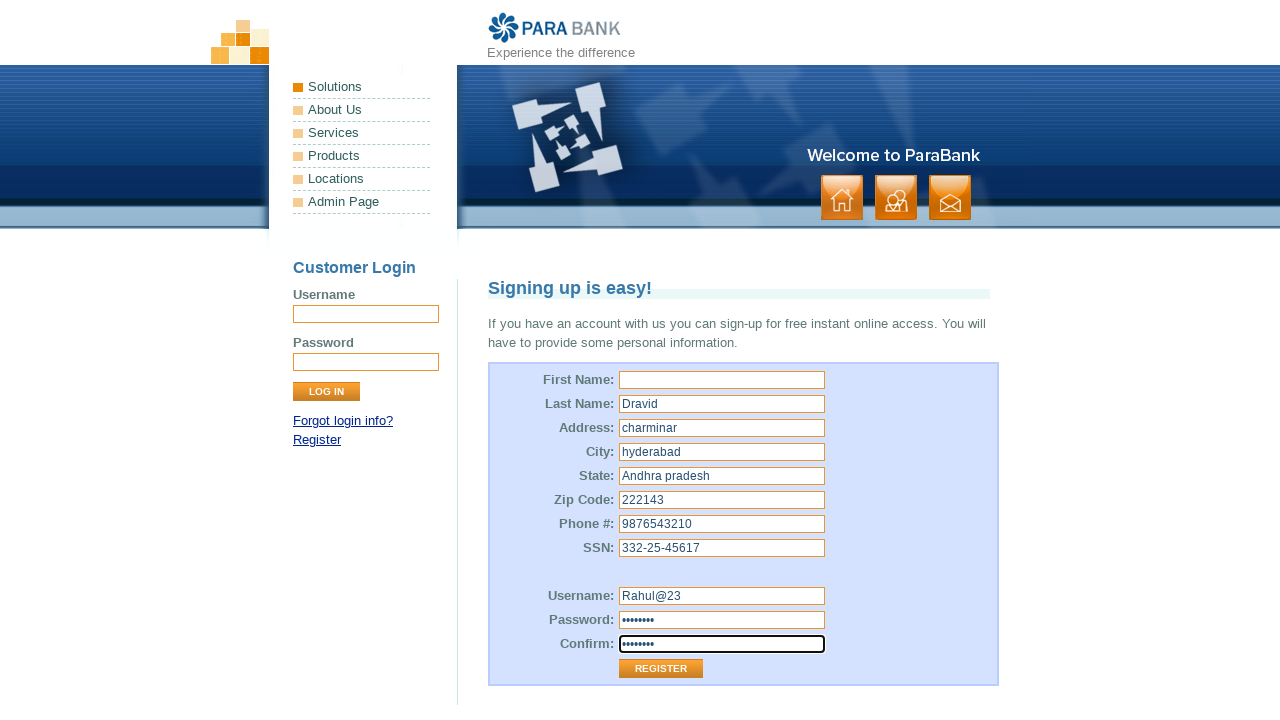

Clicked Register button to submit form without first name at (661, 669) on input[value='Register']
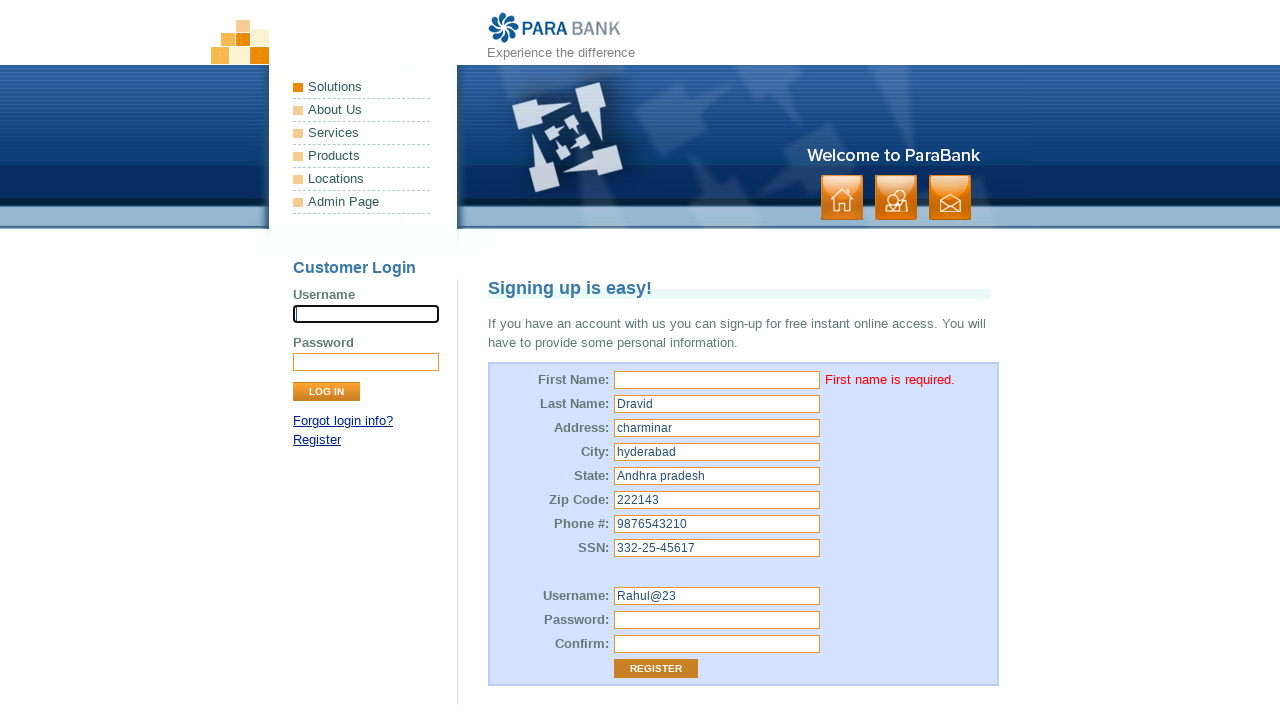

First name error message appeared
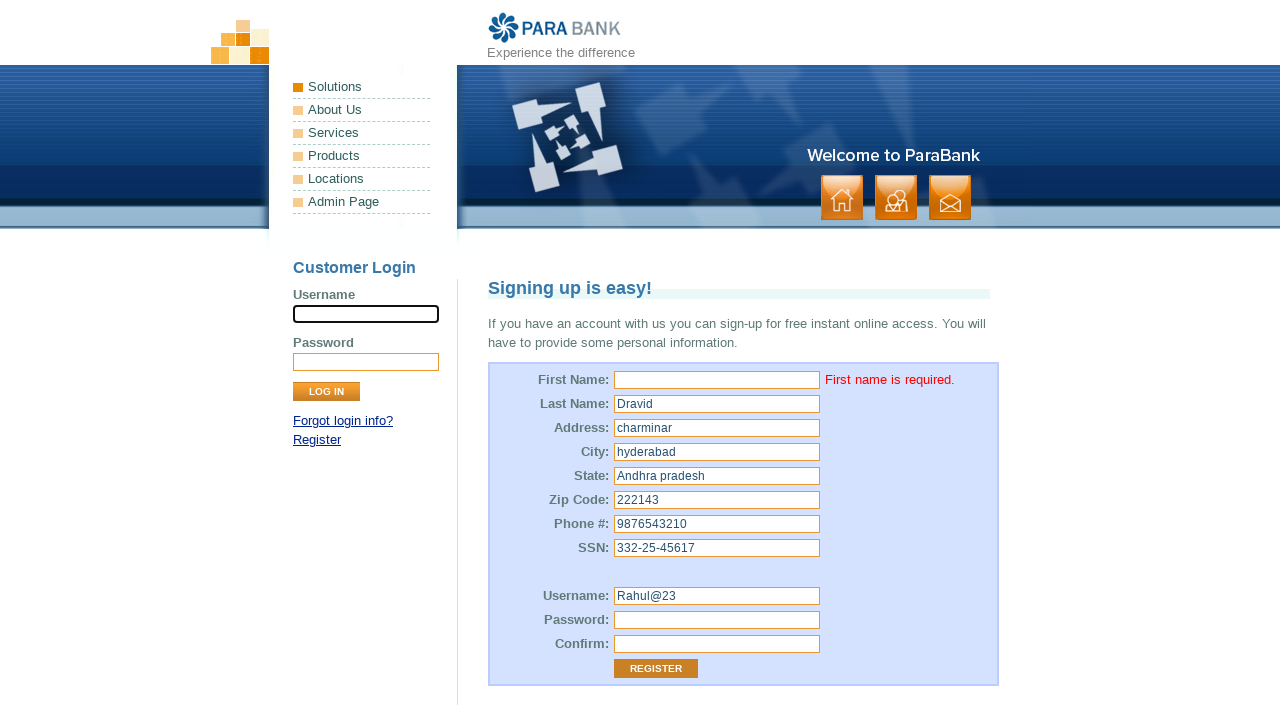

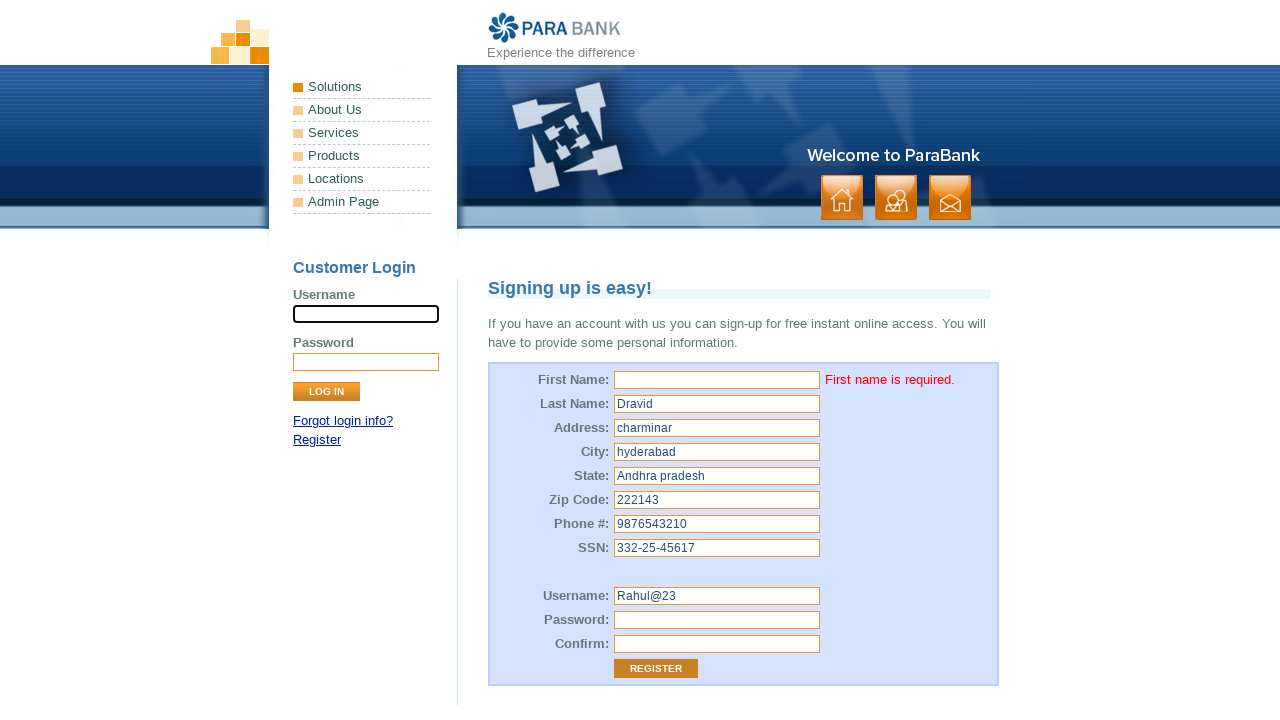